Tests JavaScript alert handling by filling a name input field that triggers an alert, then accepting the alert, dismissing a subsequent alert, and retrieving alert text.

Starting URL: https://rahulshettyacademy.com/AutomationPractice/

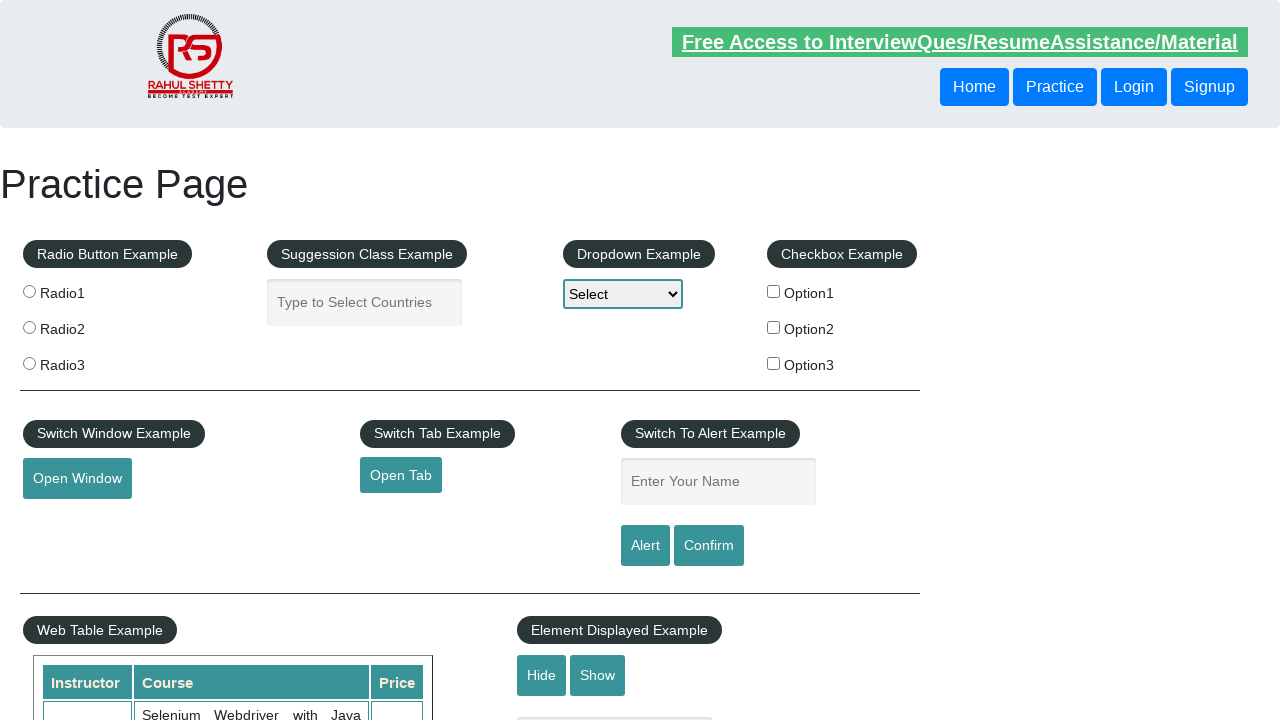

Navigated to AutomationPractice page
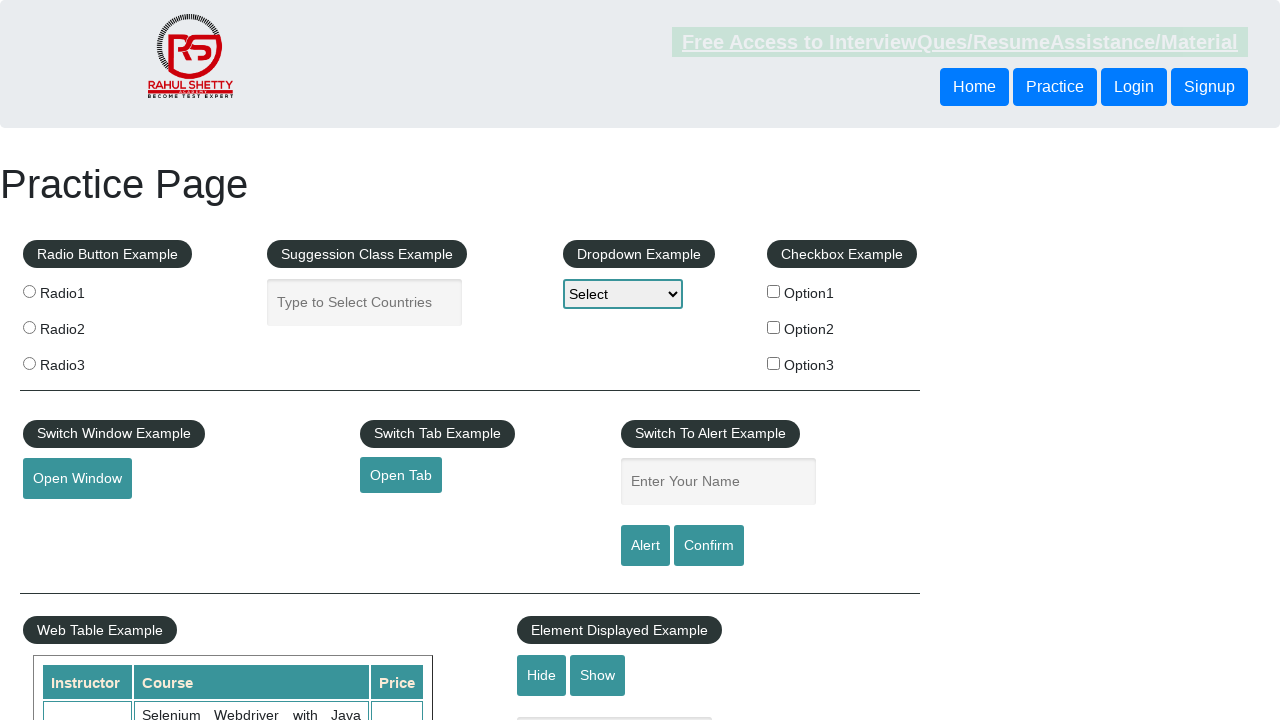

Filled name input field with 'Komal' on input#name
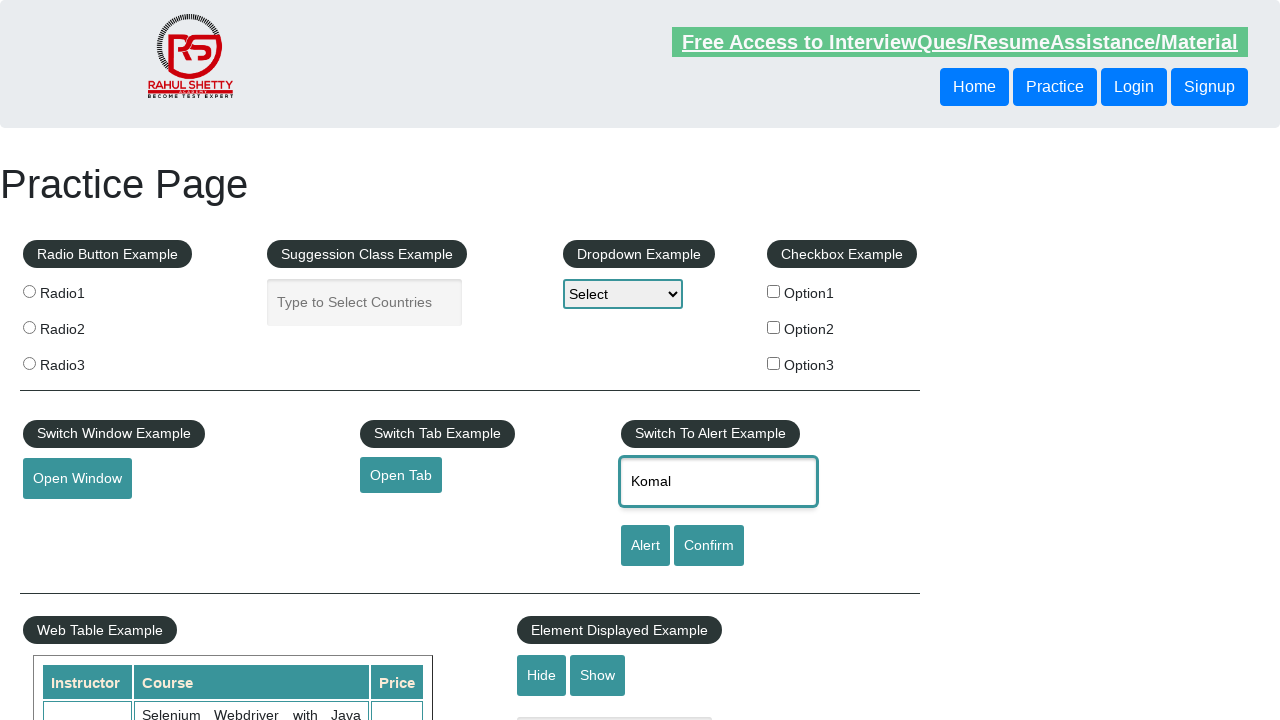

Set up dialog handler to accept alerts
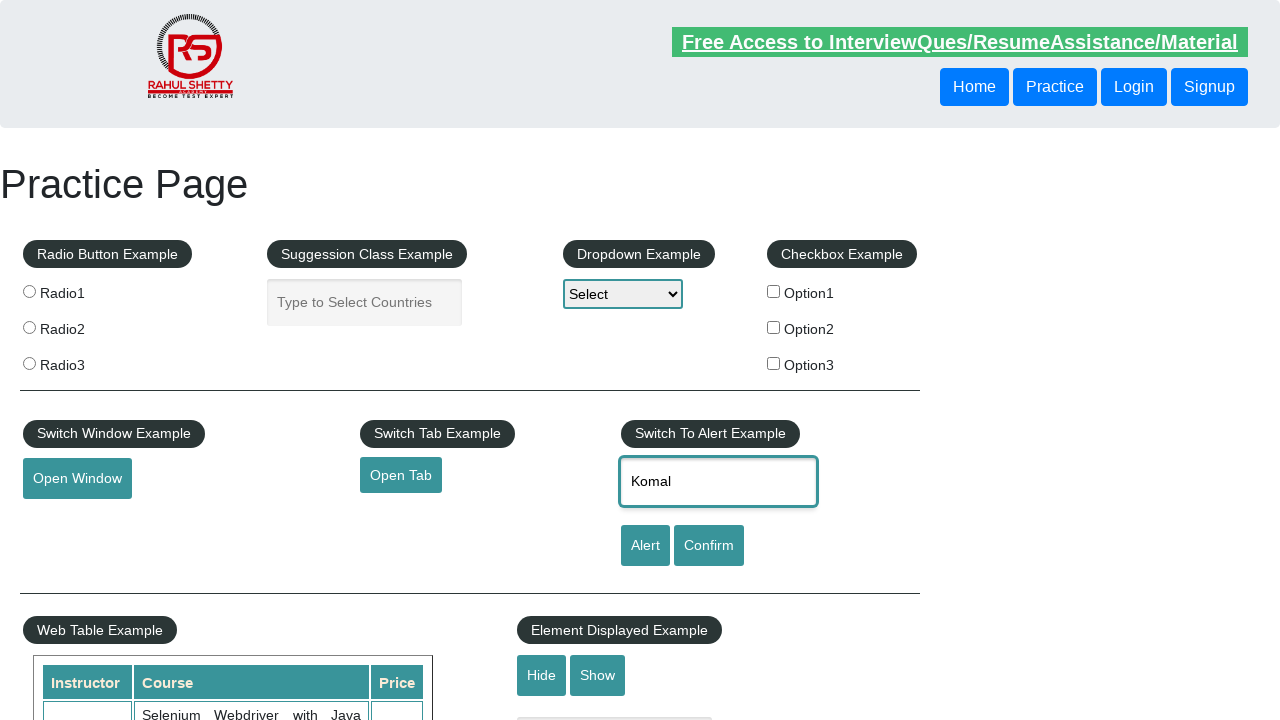

Clicked Alert button to trigger alert at (645, 546) on input#alertbtn
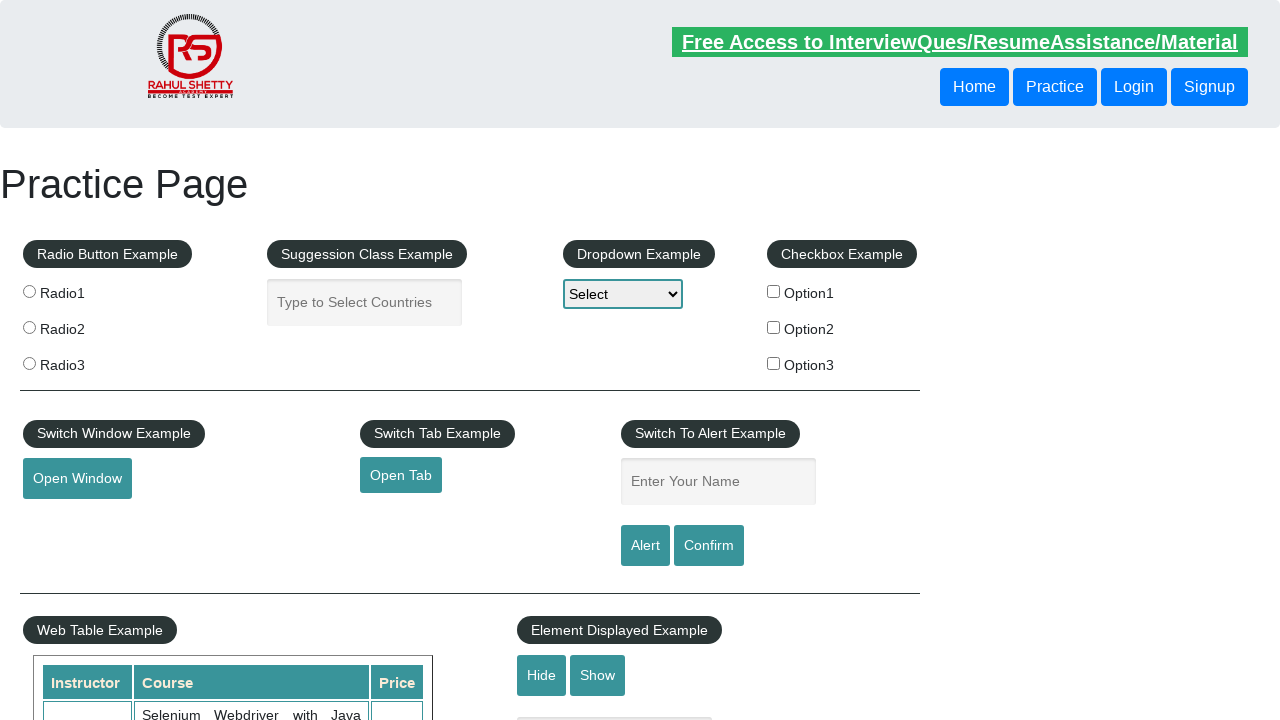

Waited for alert to be handled
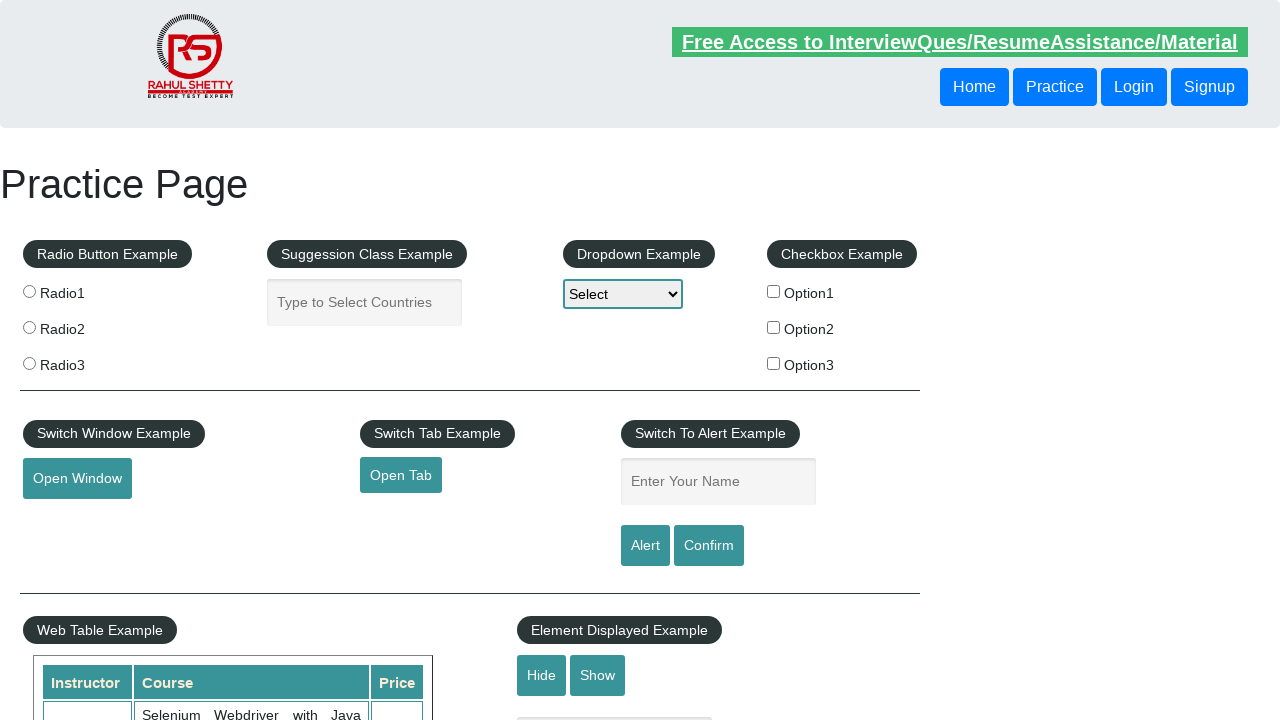

Set up dialog handler to dismiss alerts
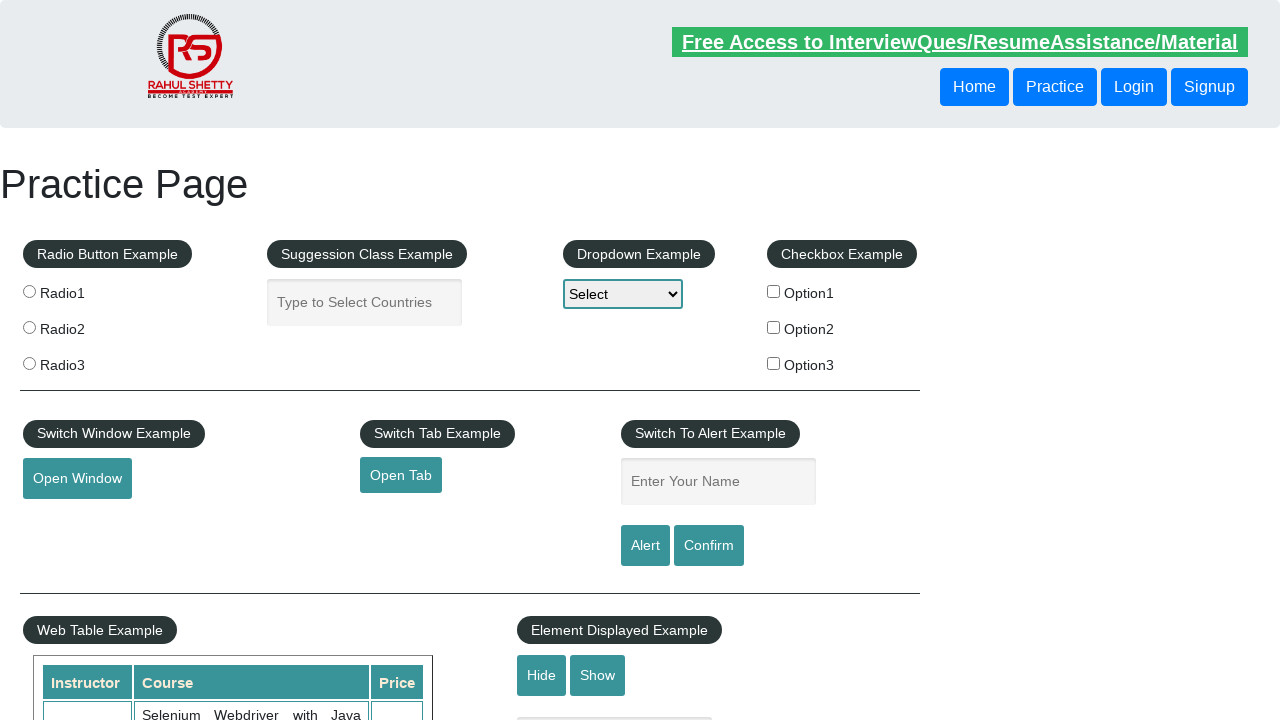

Clicked Confirm button to trigger confirm dialog at (709, 546) on input#confirmbtn
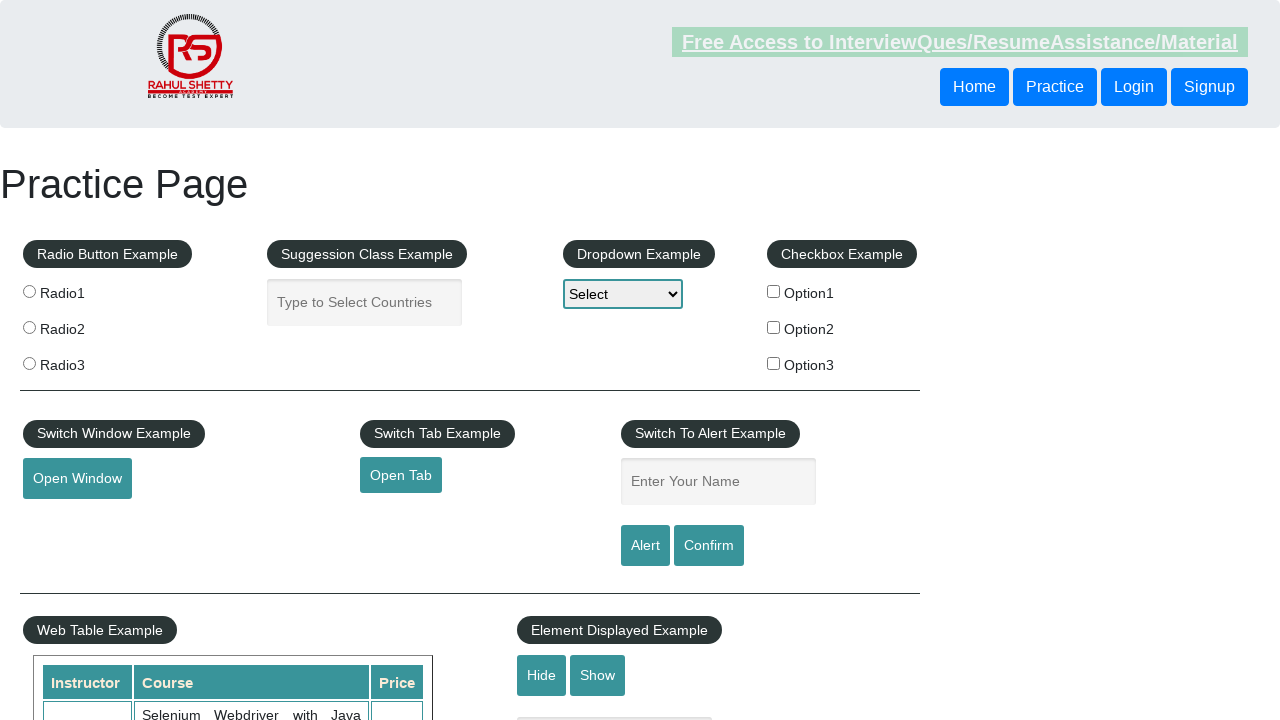

Waited for confirm dialog to be dismissed
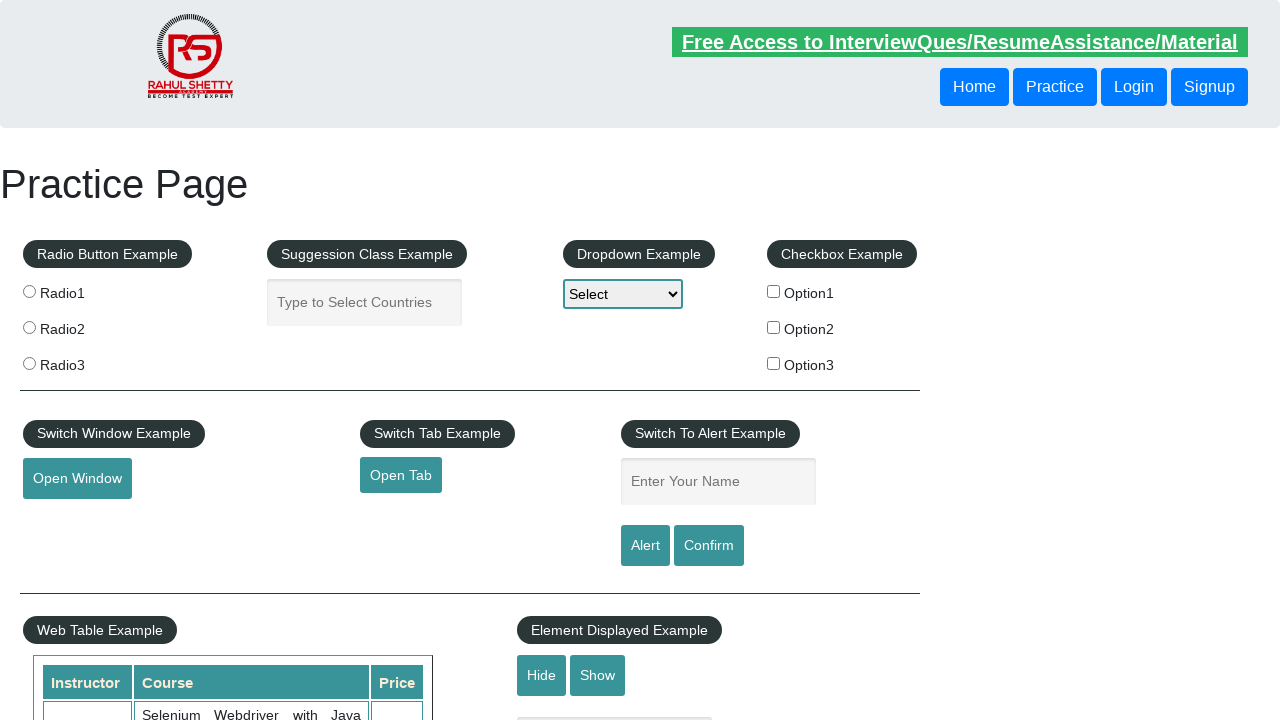

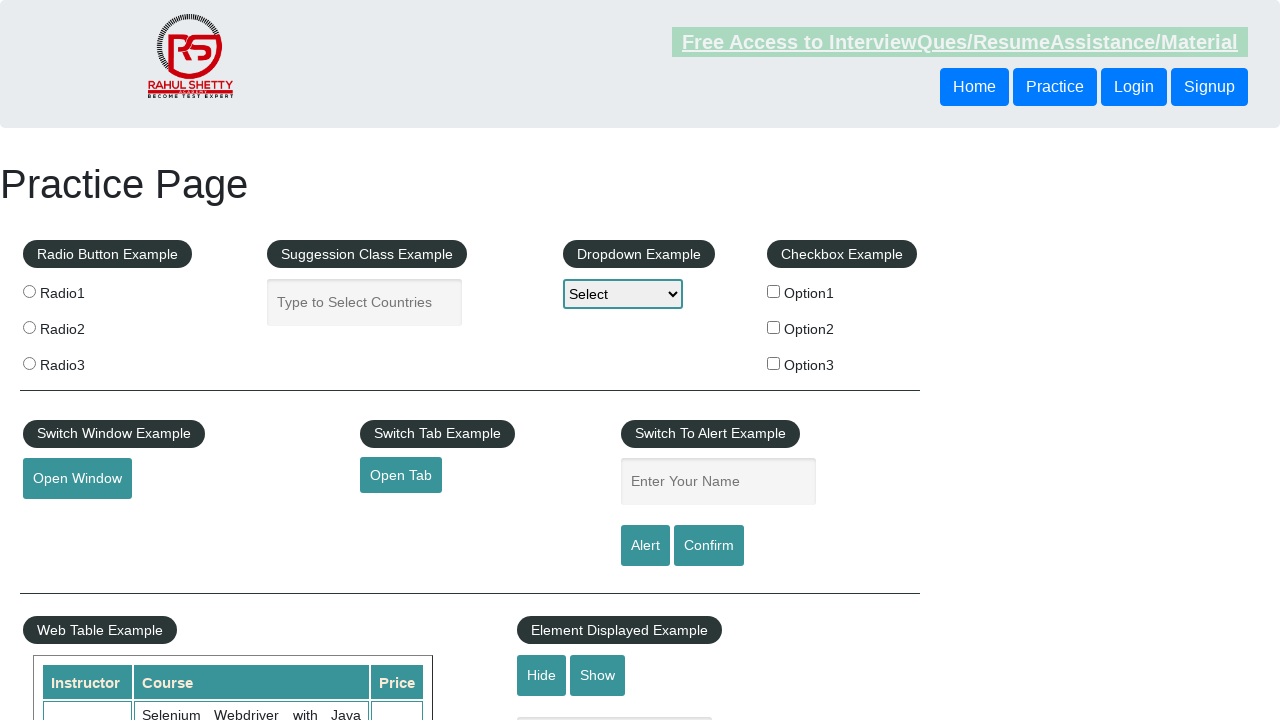